Tests checkout process by adding pizza to cart and attempting to proceed to payment

Starting URL: https://pizzeria.skillbox.cc/

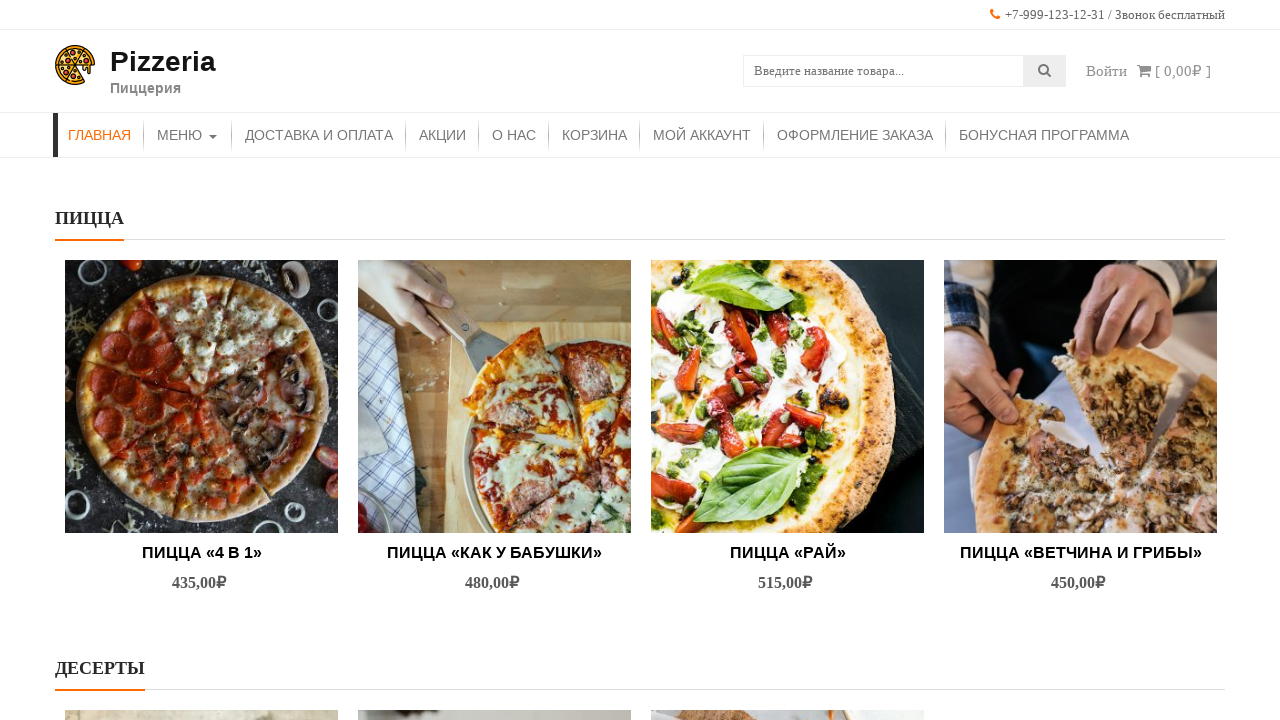

Clicked to add pizza 'Ветчина и грибы' to cart at (1080, 513) on (//*[contains(@data-product_id, "419")])[2]
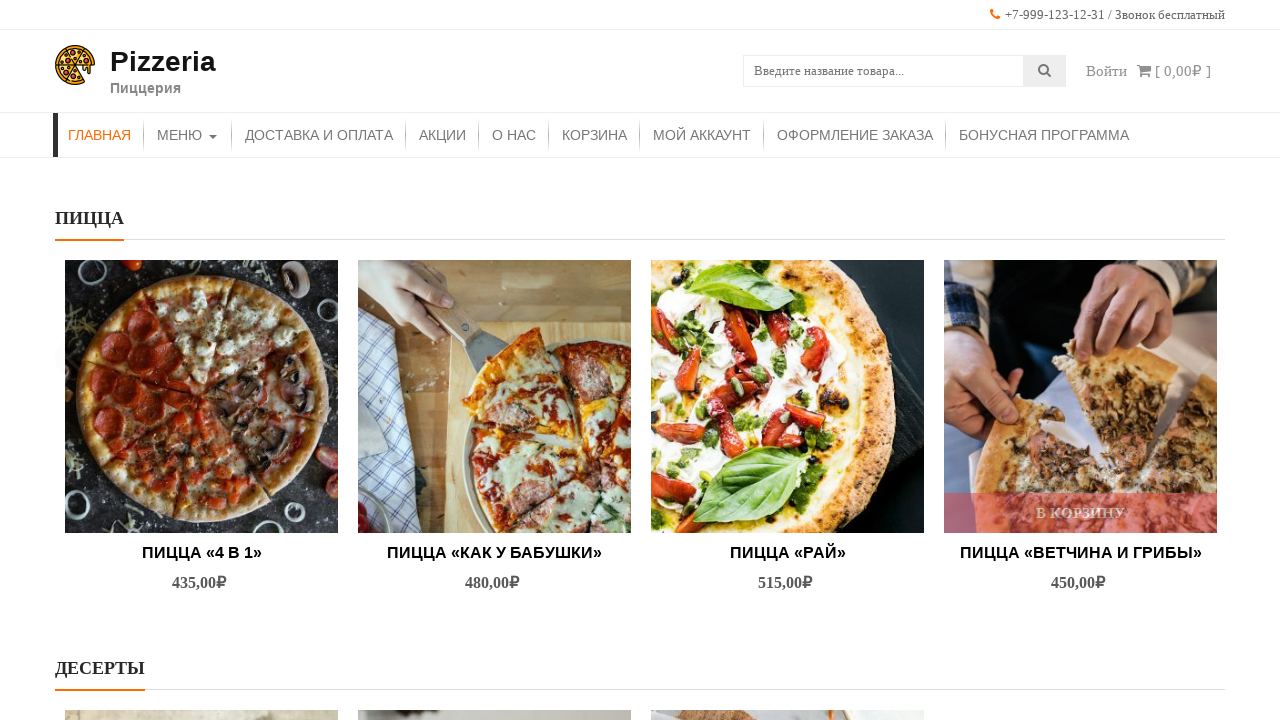

Clicked on cart to view contents at (1128, 70) on xpath=//*[@class="cart-contents wcmenucart-contents"]
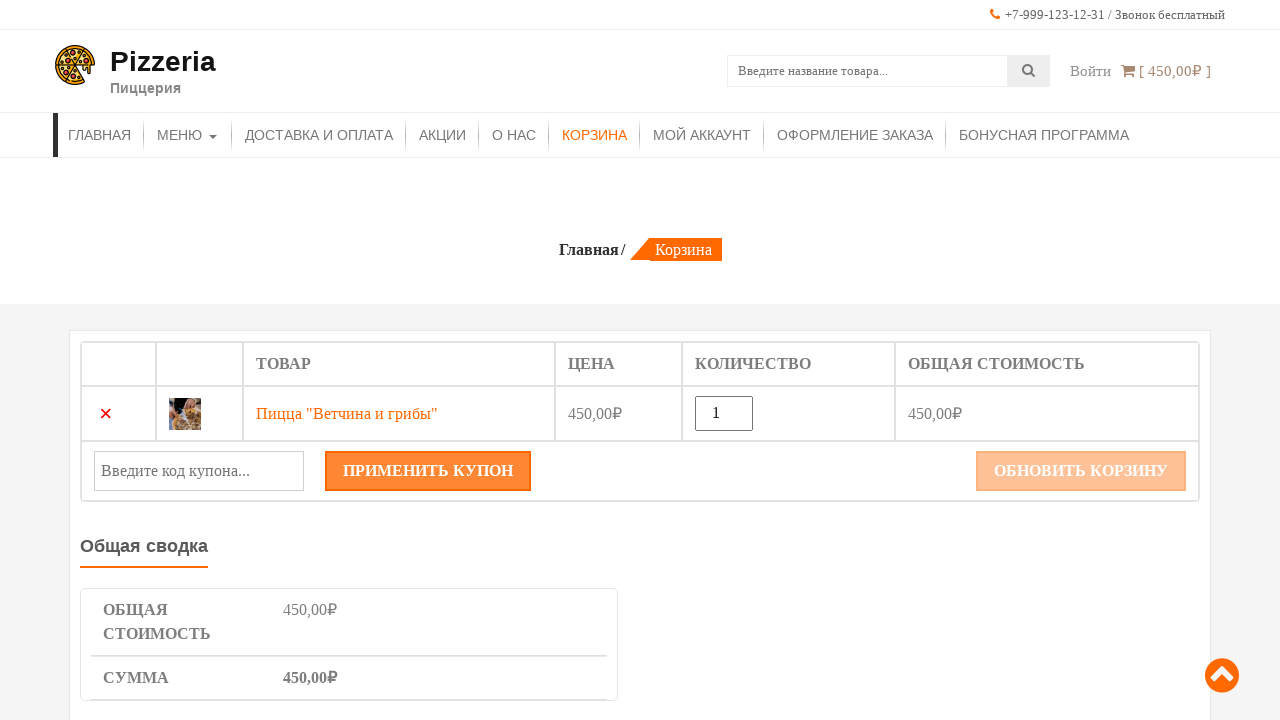

Clicked 'ПЕРЕЙТИ К ОПЛАТЕ' button to proceed to payment at (349, 361) on xpath=//*[contains(text(), "ПЕРЕЙТИ К ОПЛАТЕ")]
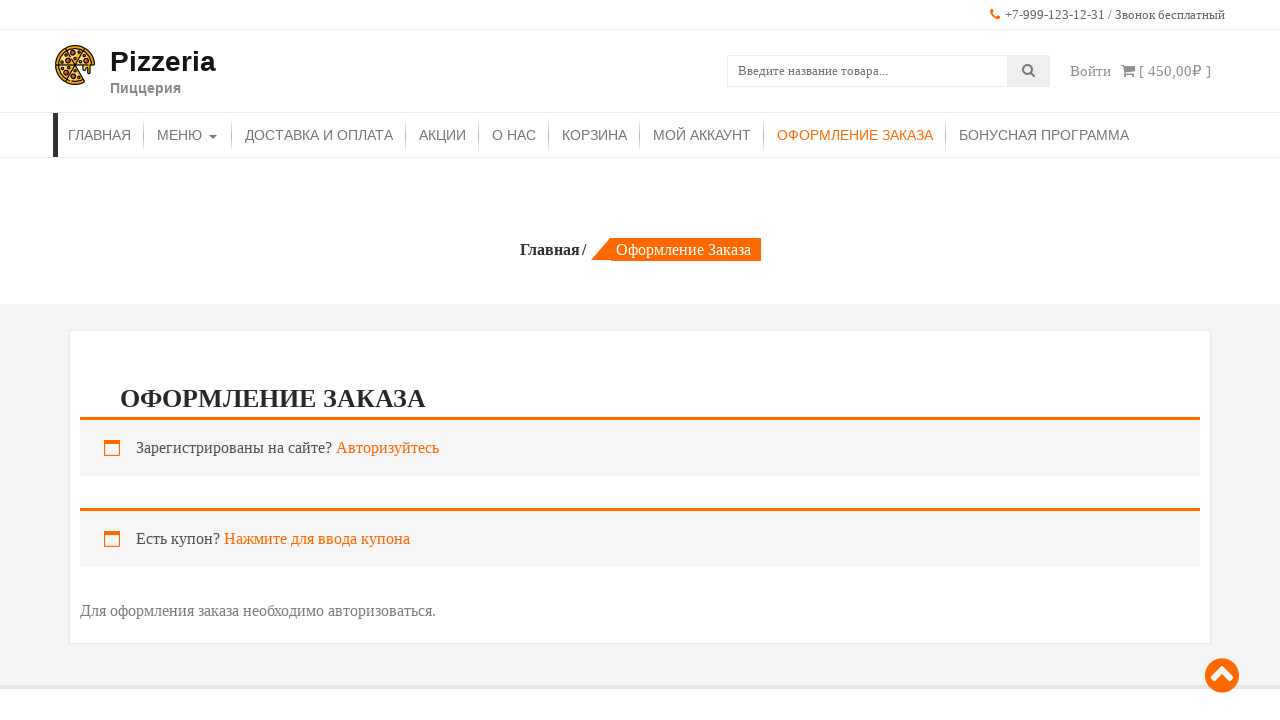

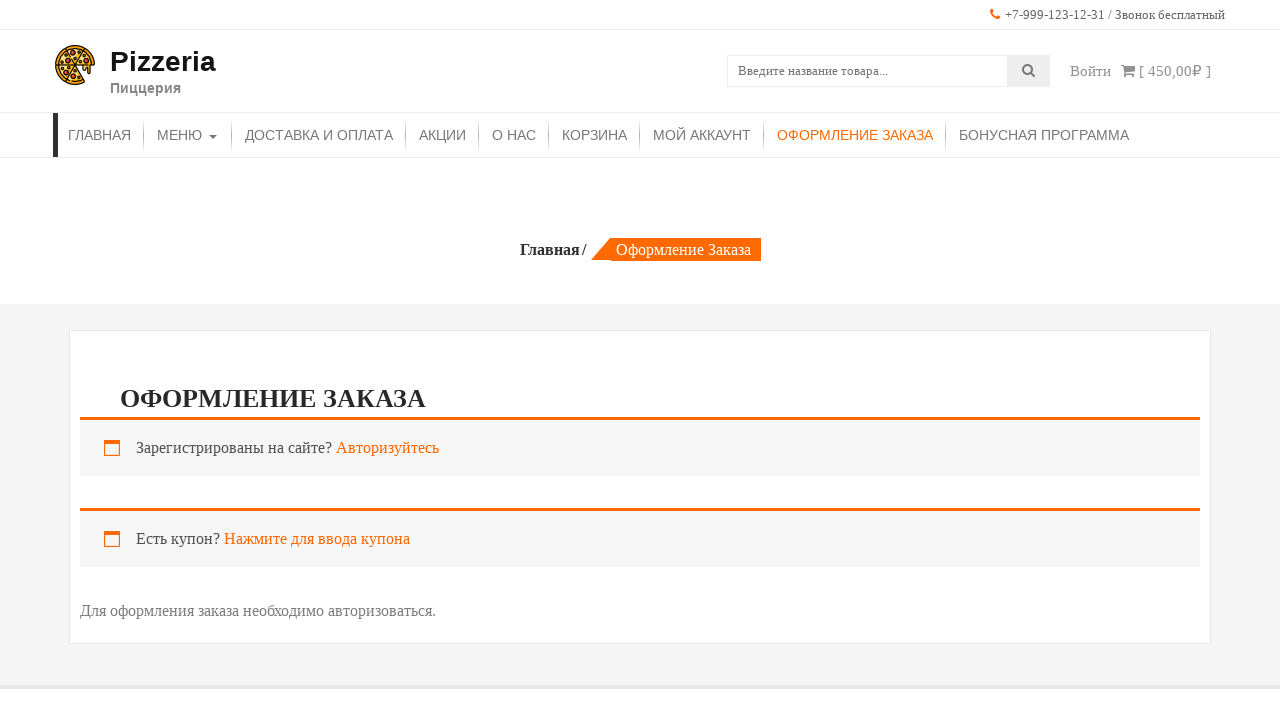